Tests multiple window handling by opening new windows through links and switching between them to verify titles

Starting URL: https://practice.cydeo.com/windows

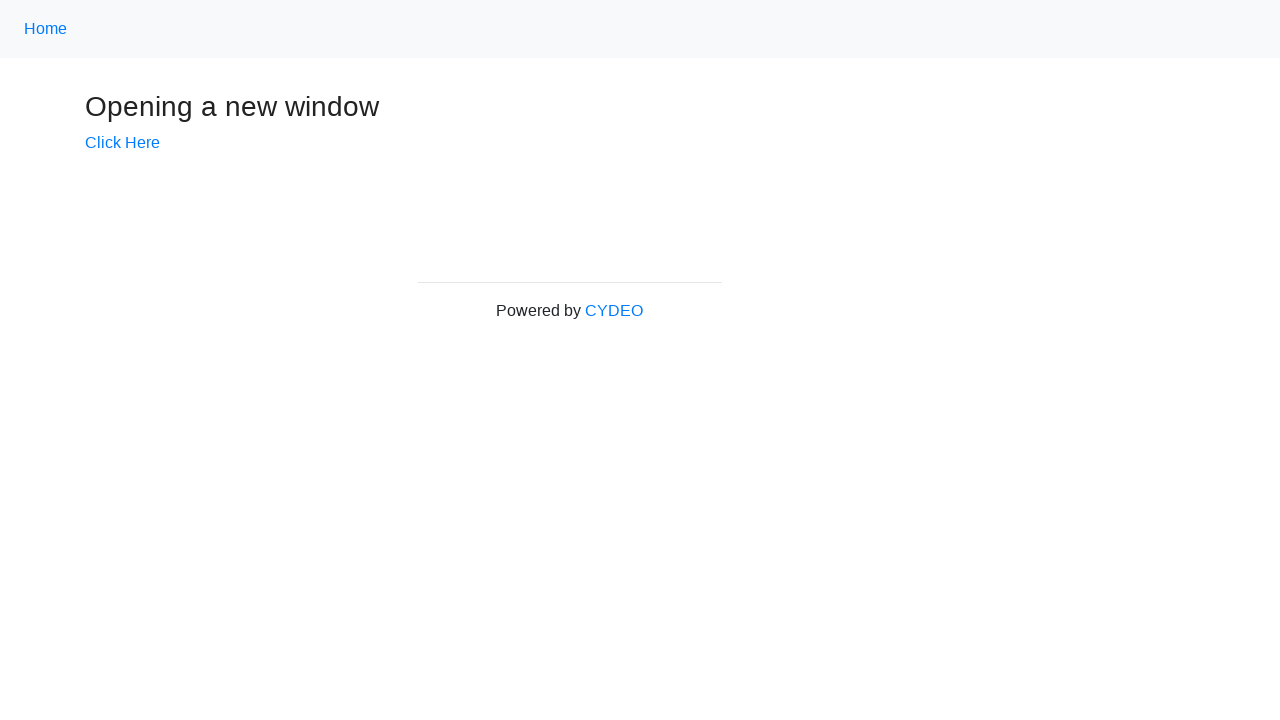

Verified initial page title is 'Windows'
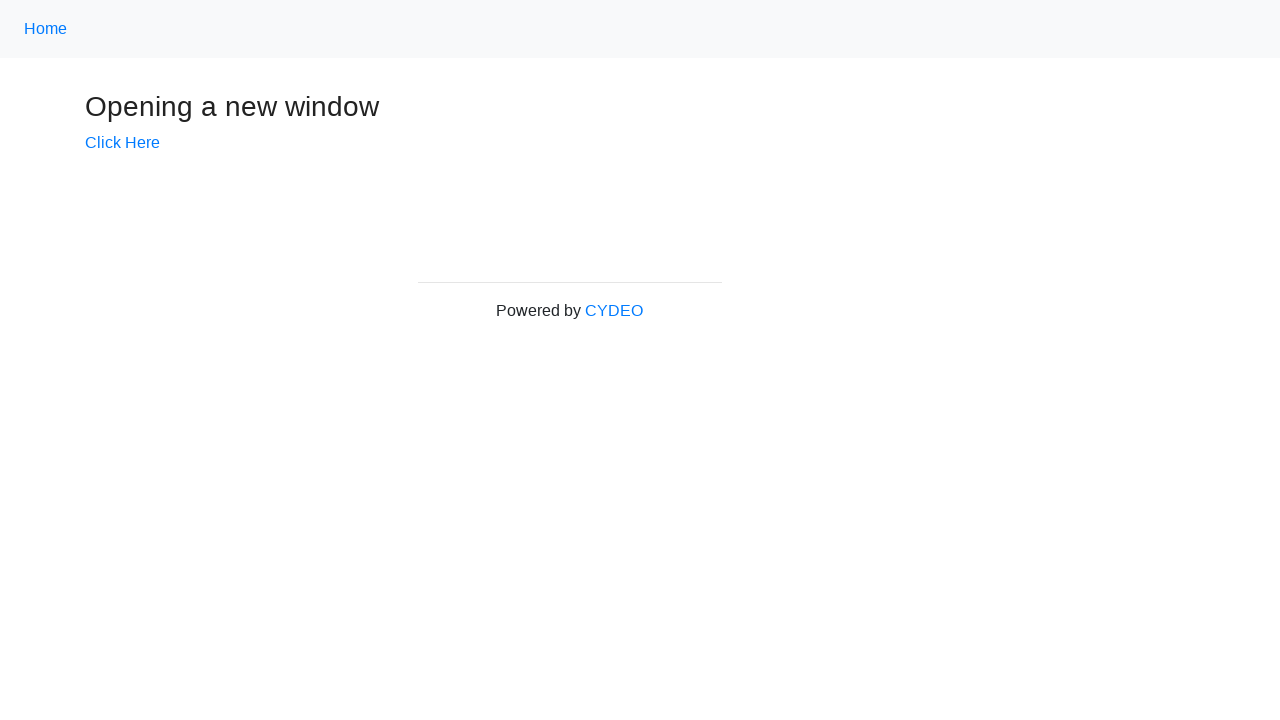

Clicked 'Click Here' link to open new window at (122, 143) on text=Click Here
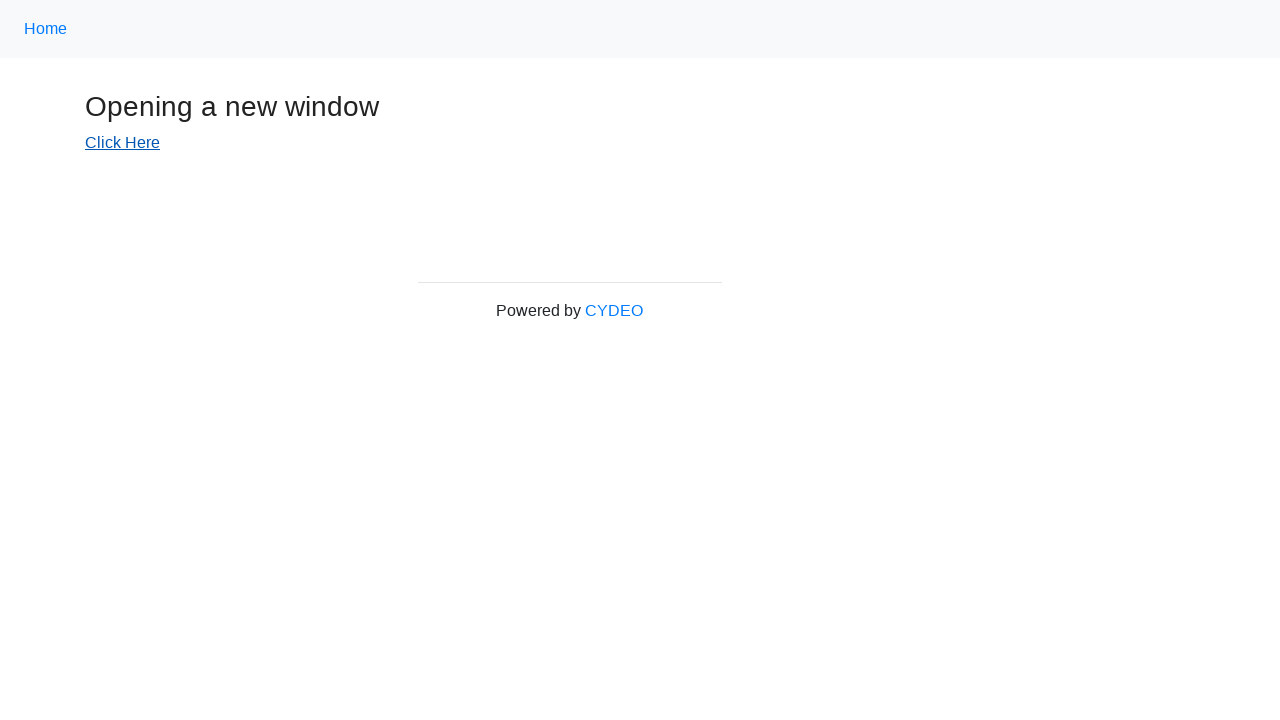

New window opened and captured
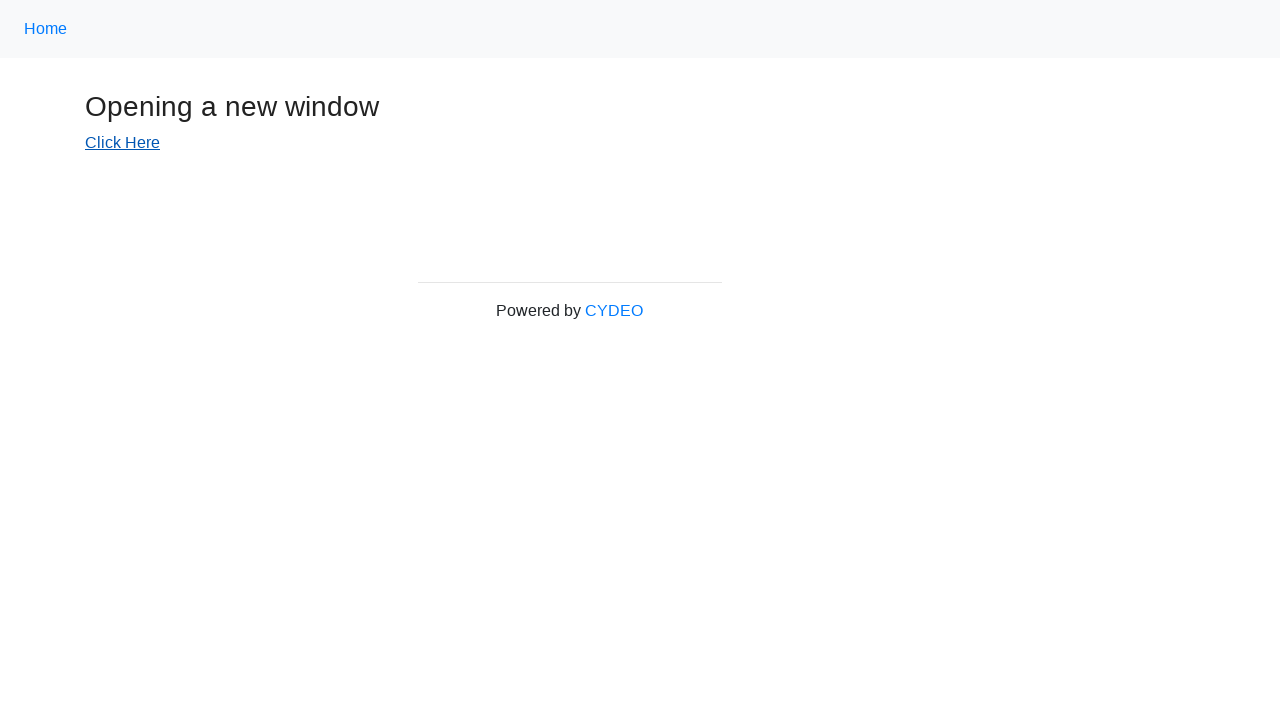

Clicked 'CYDEO' link to open another window at (614, 311) on text=CYDEO
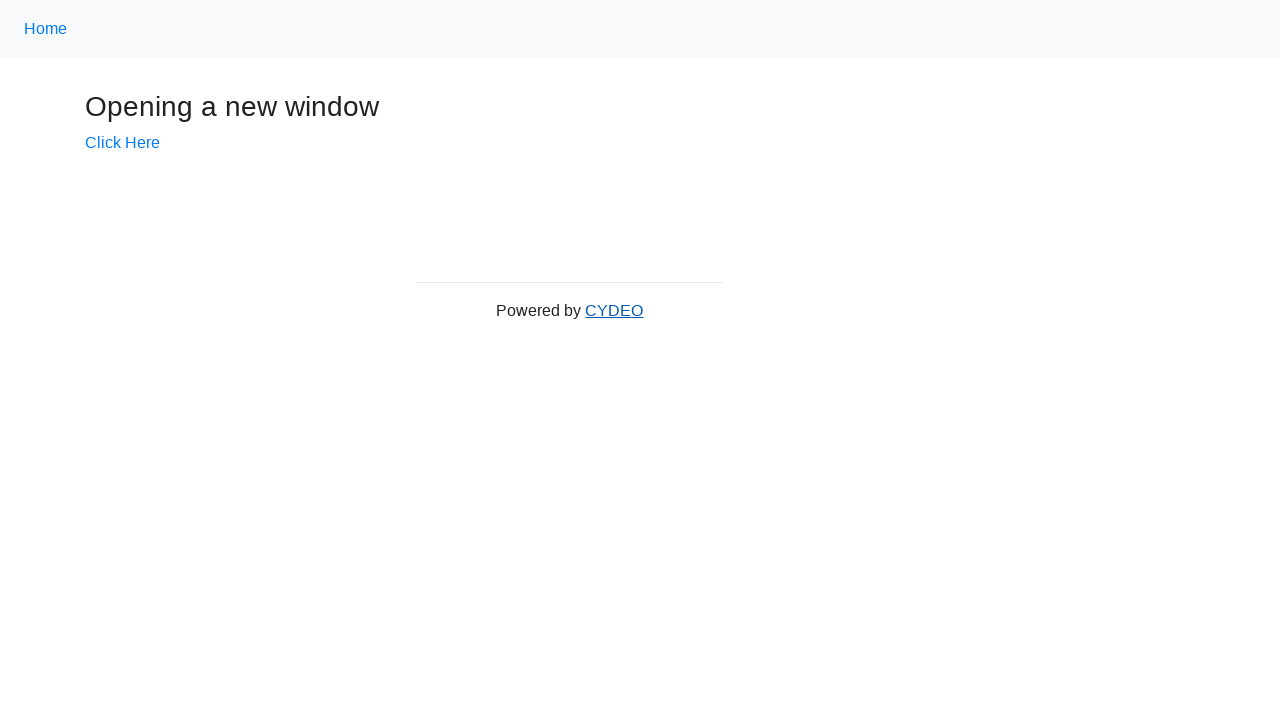

Second window opened (Cydeo page) and captured
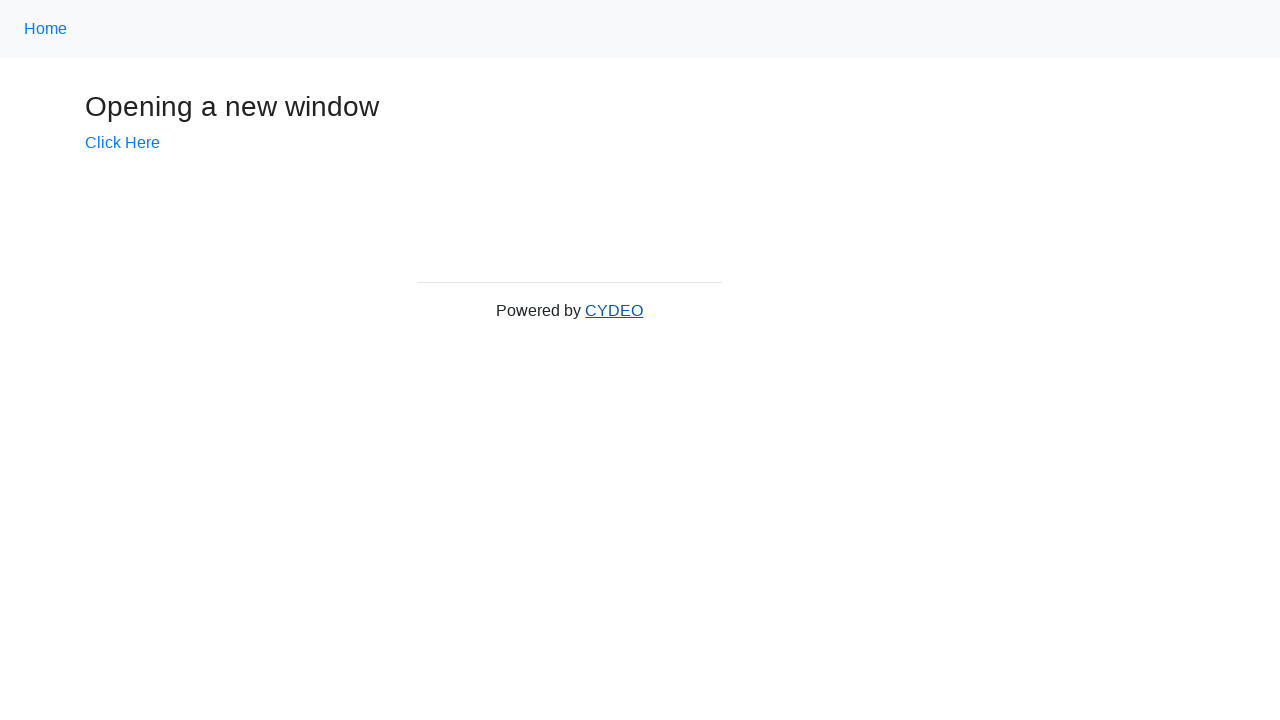

Verified Cydeo window title is 'Cydeo'
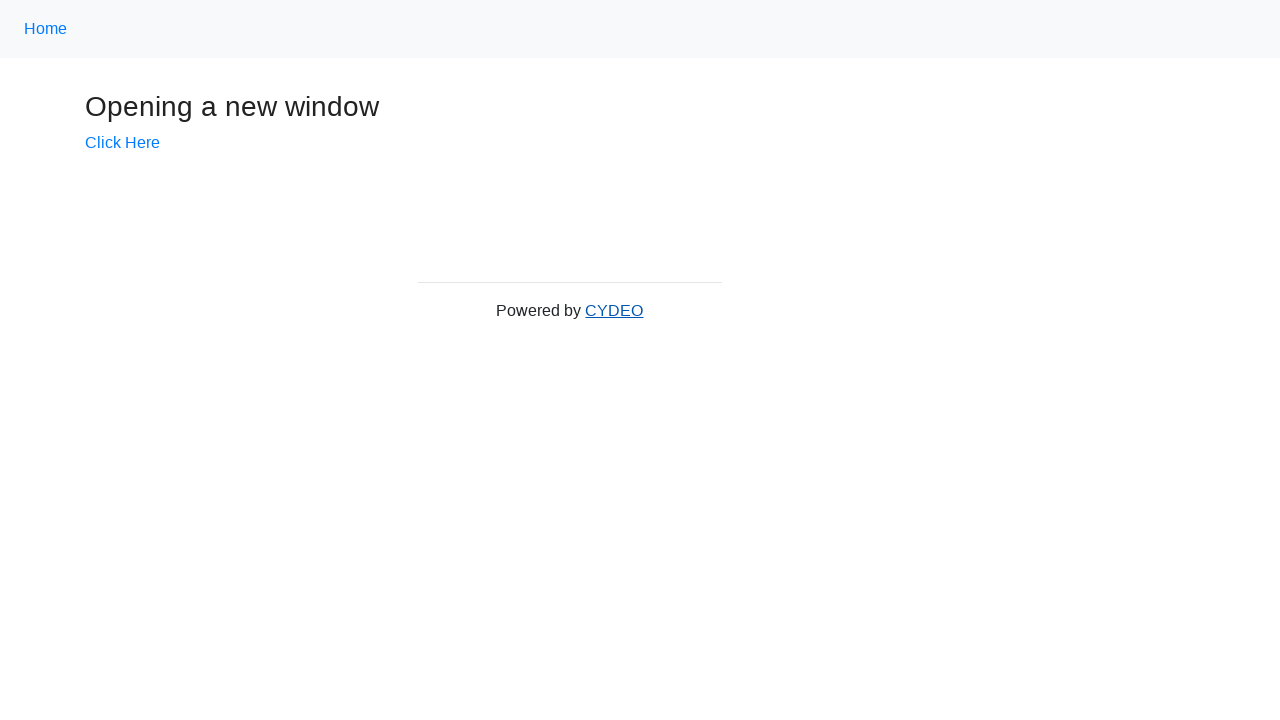

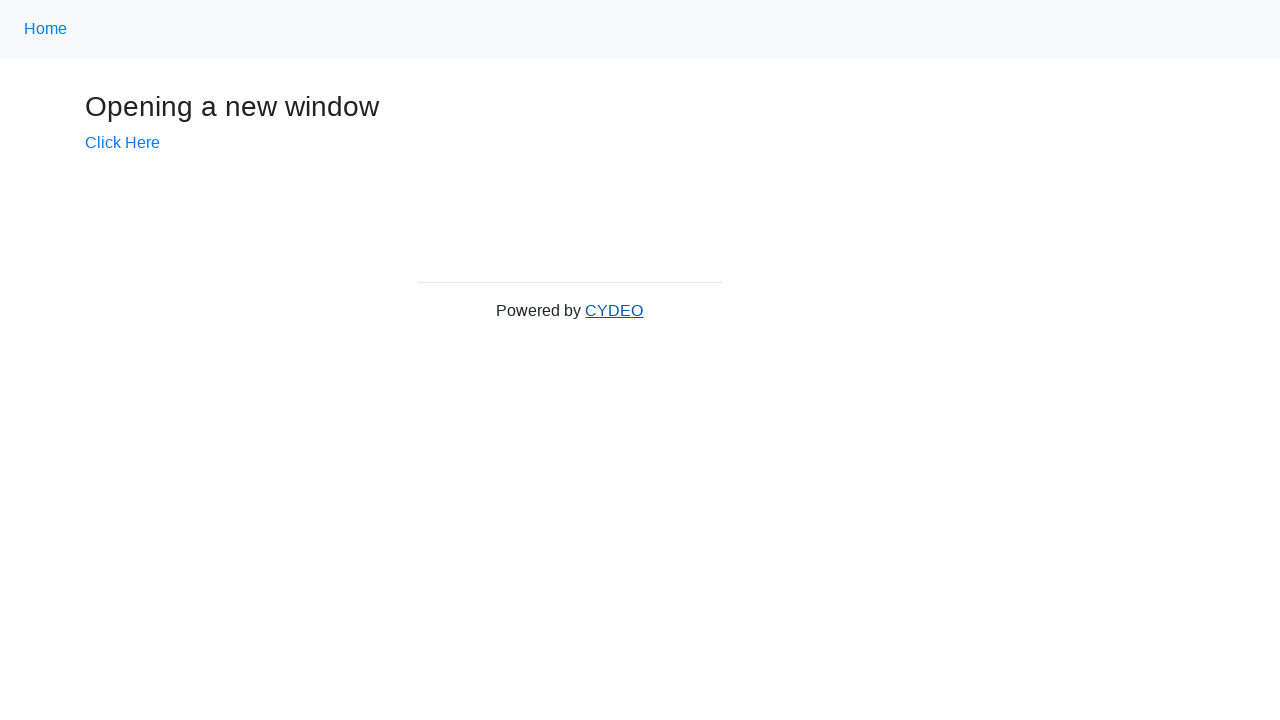